Tests mouse hover functionality by hovering over an element to reveal a dropdown menu and clicking on the reload option

Starting URL: https://www.rahulshettyacademy.com/AutomationPractice/

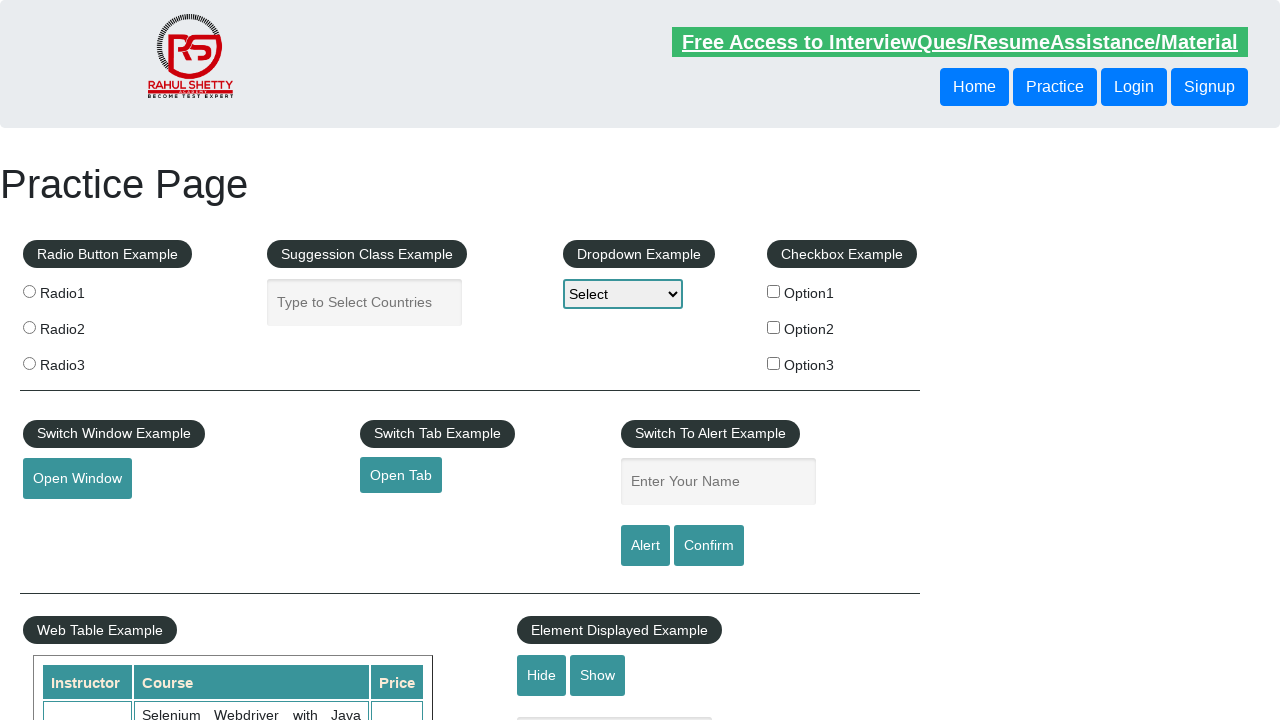

Hovered over mouse hover button to reveal dropdown menu at (83, 361) on #mousehover
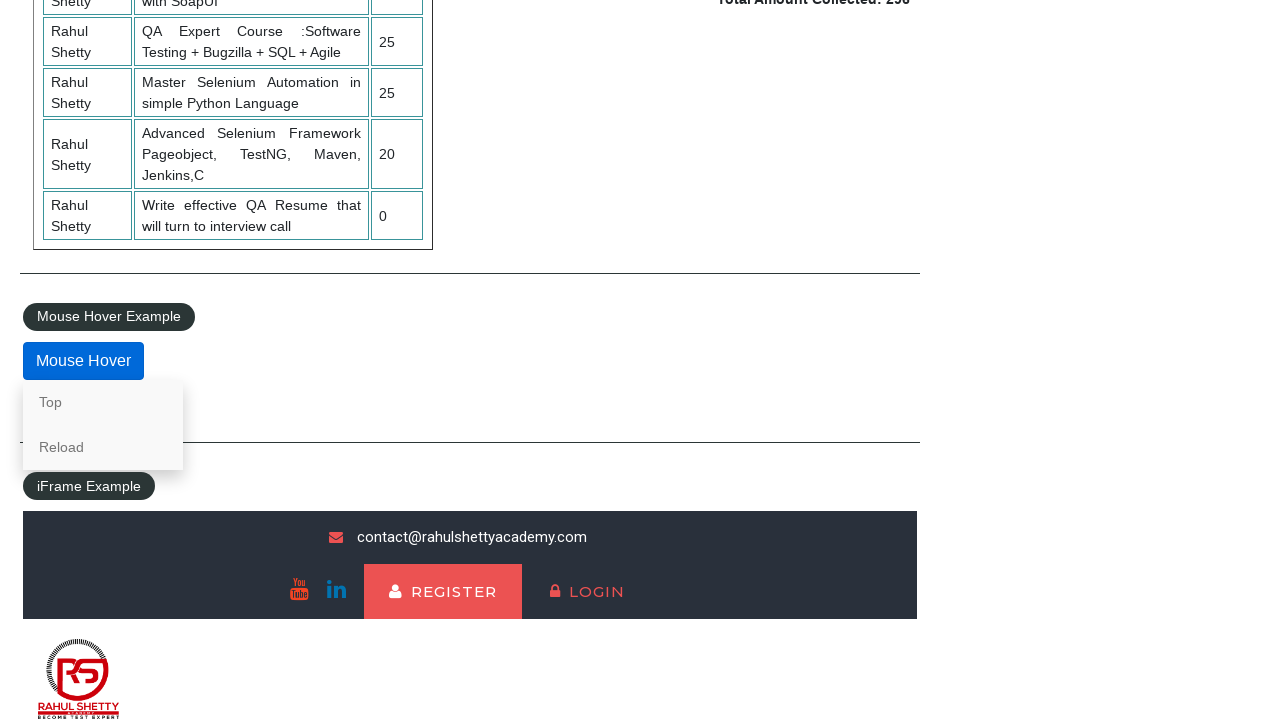

Clicked on reload option in the dropdown menu at (103, 447) on xpath=//html/body/div[4]/div/fieldset/div/div/a[2]
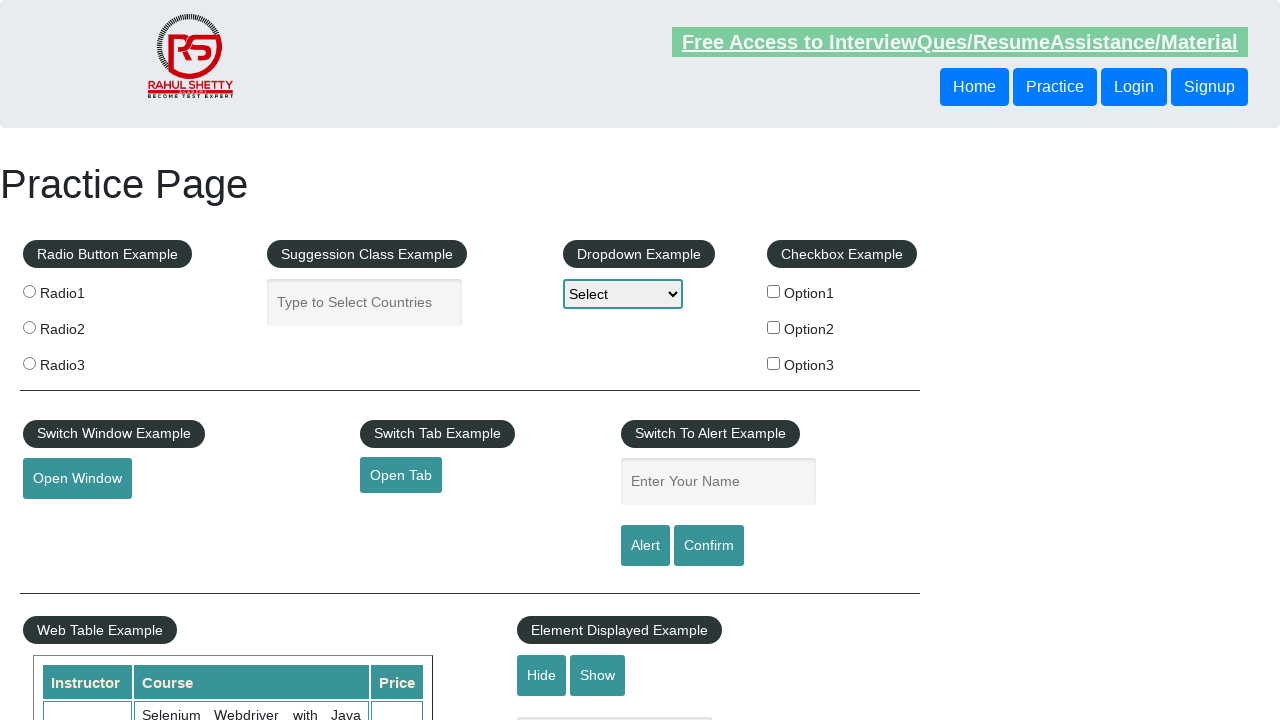

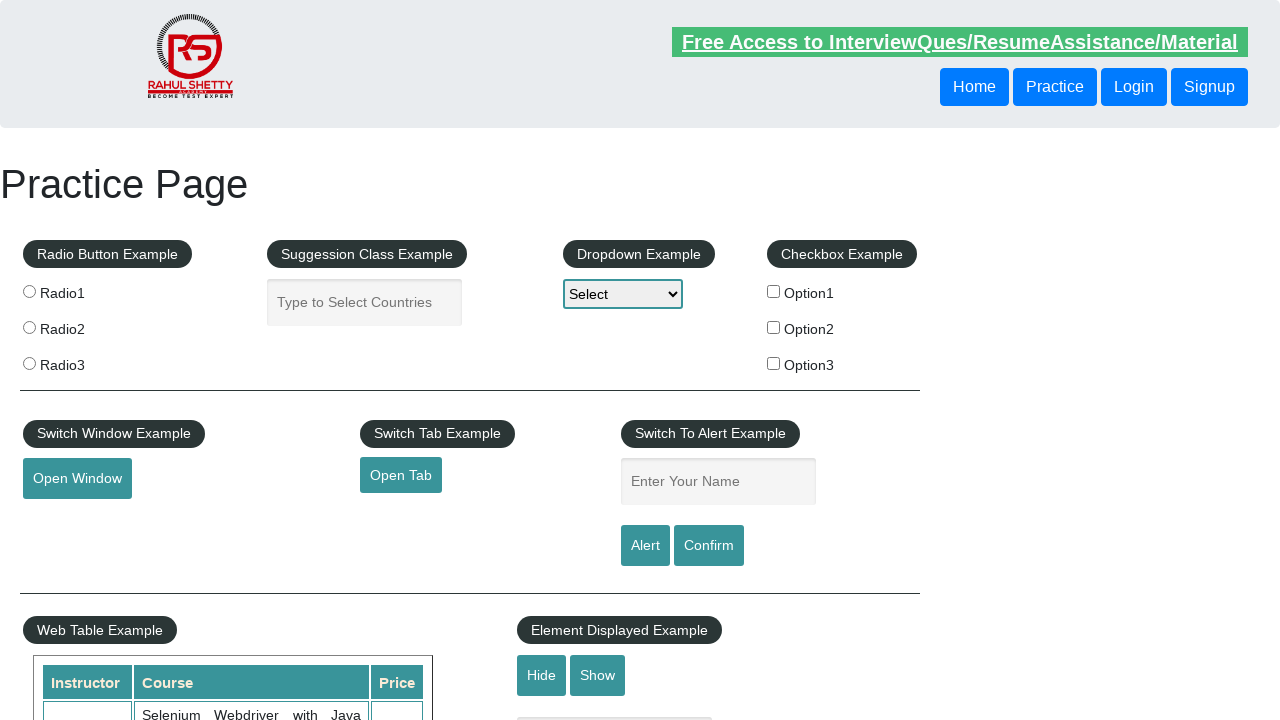